Tests file upload functionality by uploading a file and verifying the success message is displayed

Starting URL: https://the-internet.herokuapp.com/upload

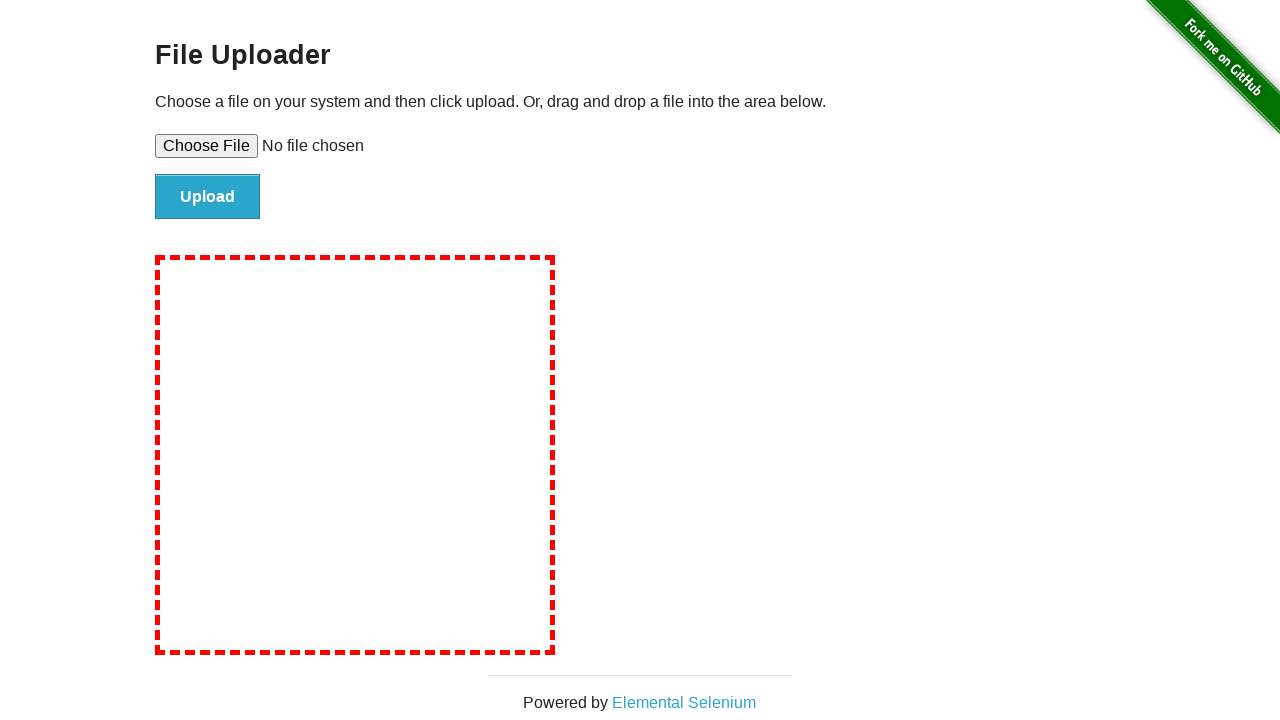

Set input file to temporary test file for upload
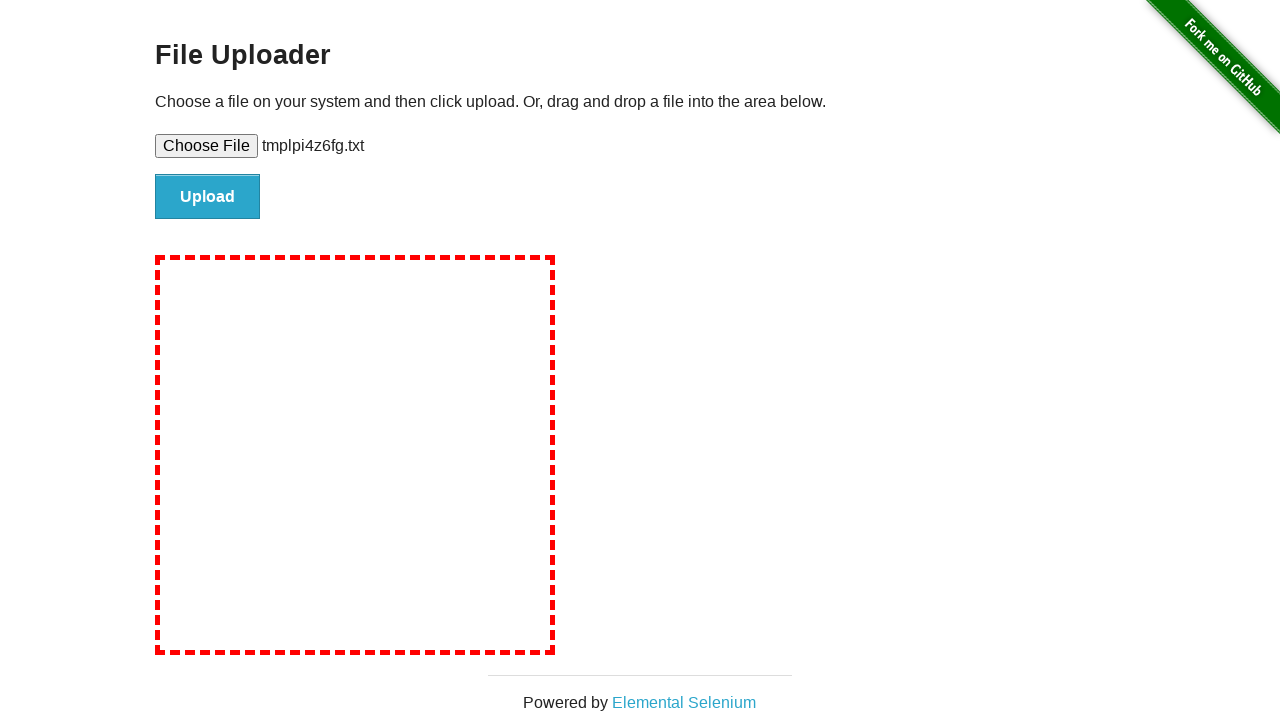

Clicked the file upload submit button at (208, 197) on input#file-submit
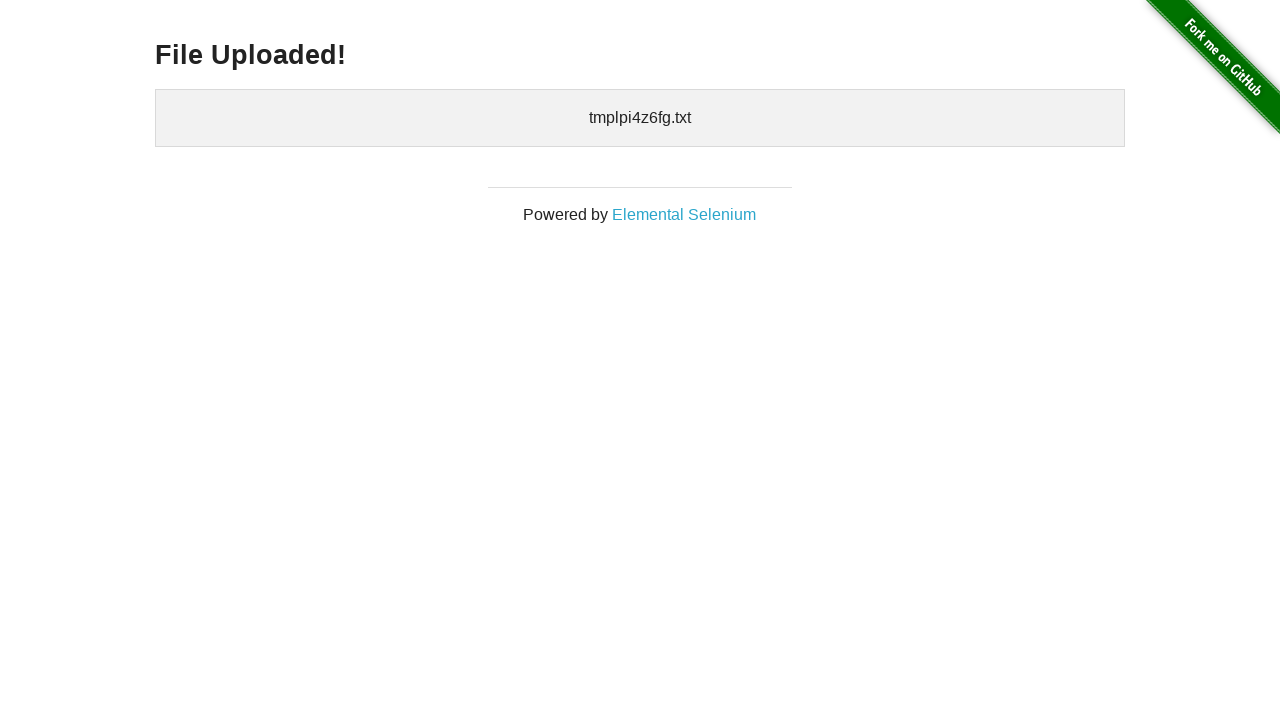

File upload success message 'File Uploaded!' is displayed
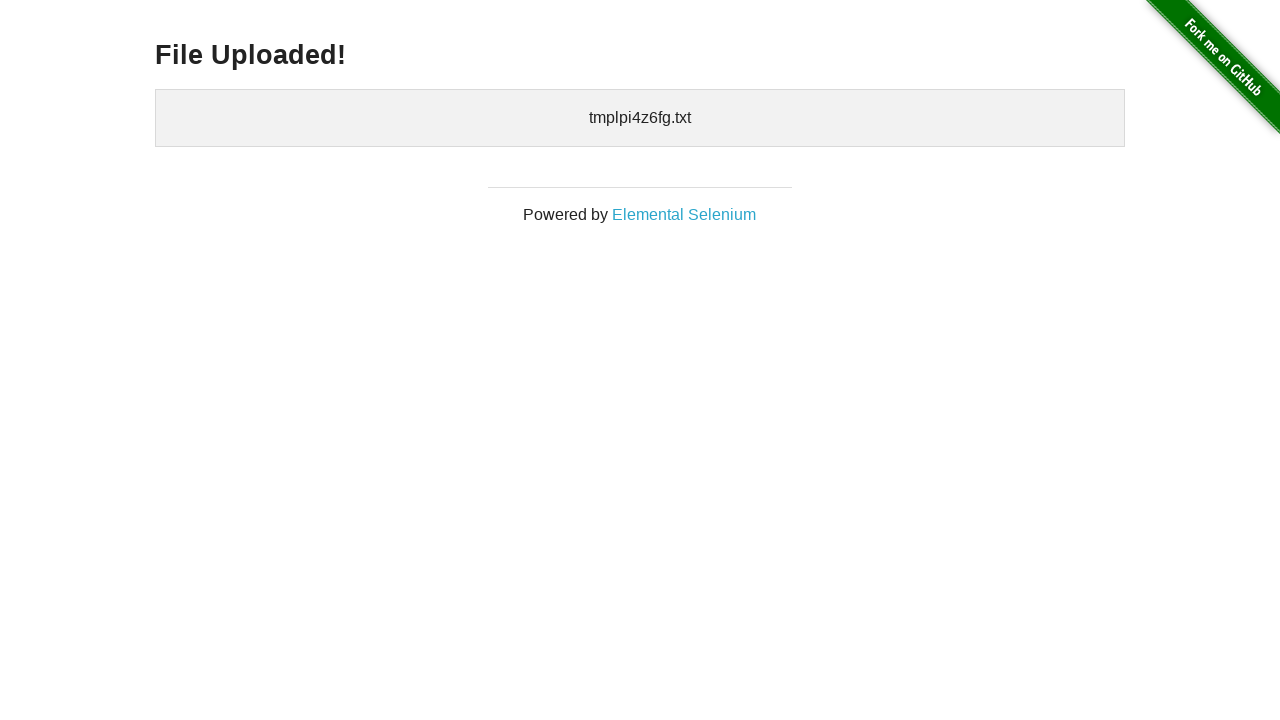

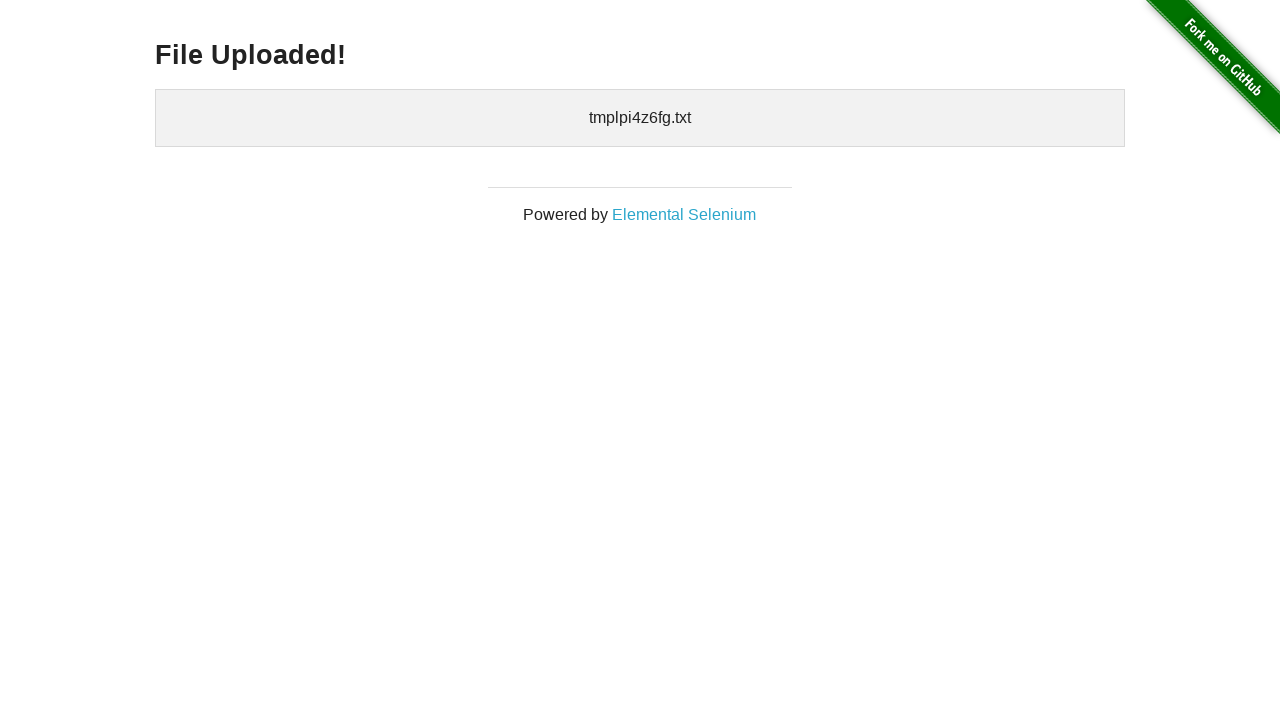